Tests the signup functionality by clicking the signup link, filling in username and password fields, and submitting the form to create a new account.

Starting URL: https://demoblaze.com/

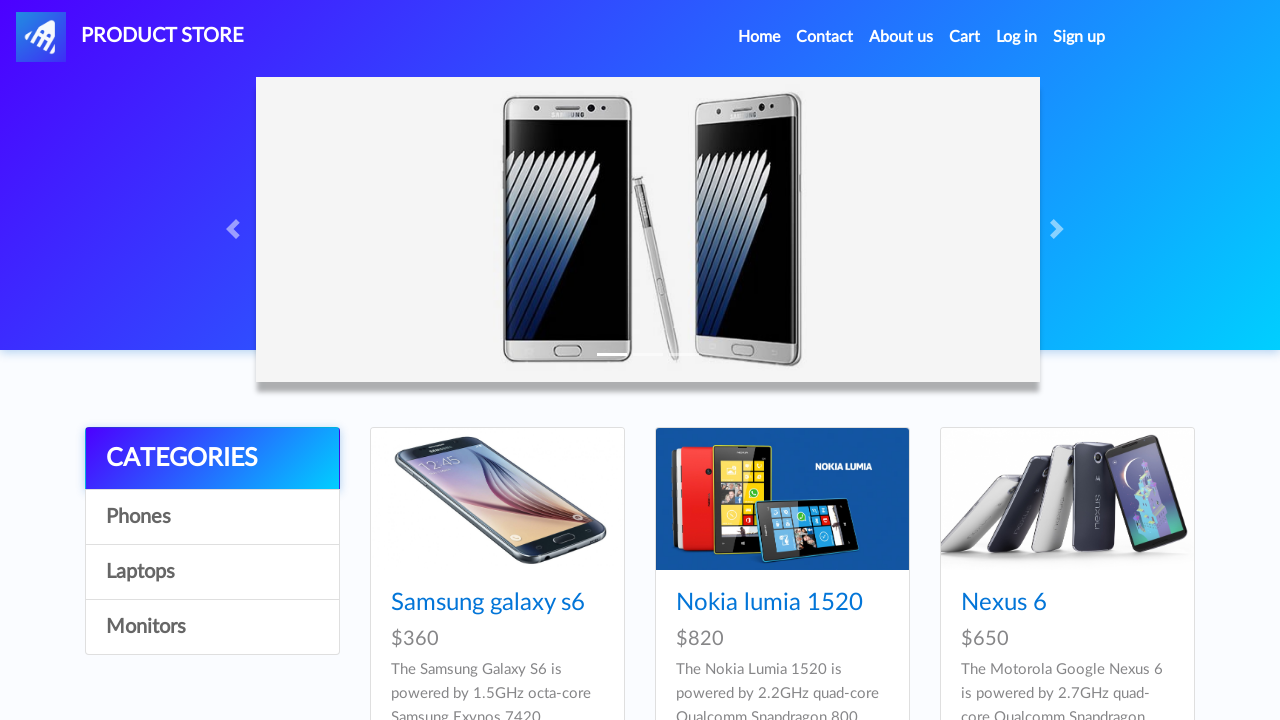

Clicked signup link in navigation at (1079, 37) on #signin2
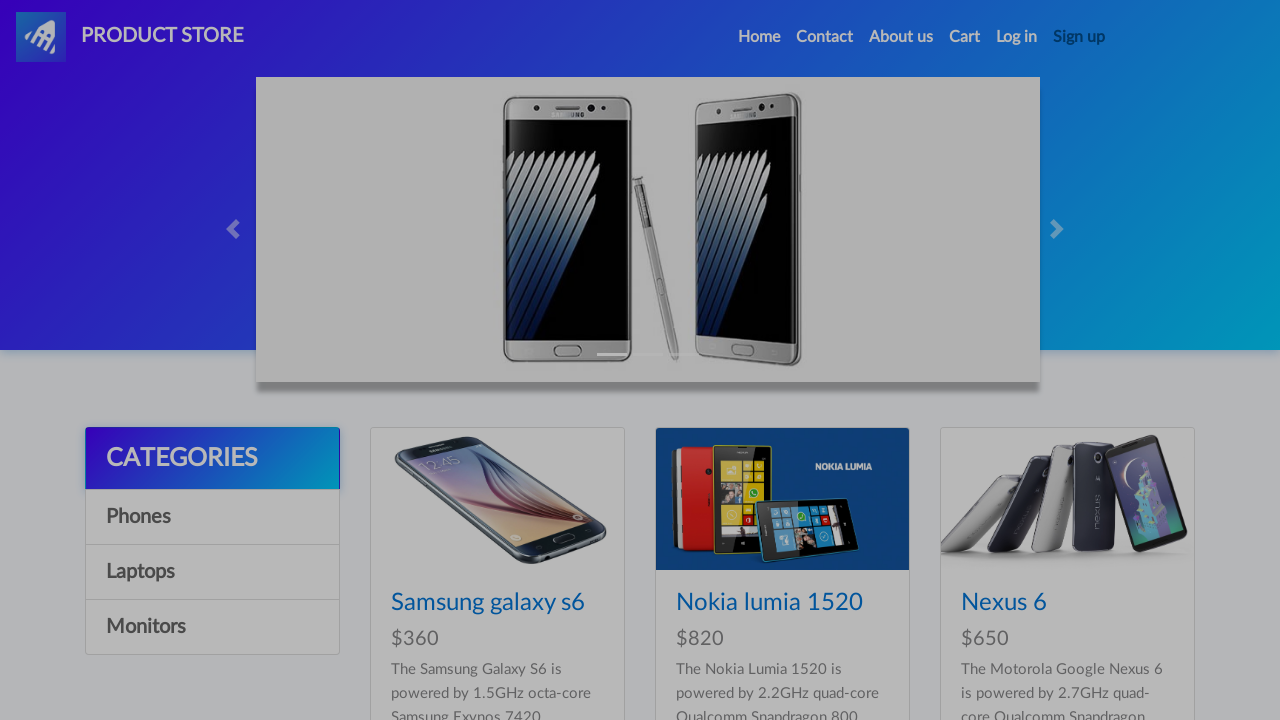

Signup modal appeared
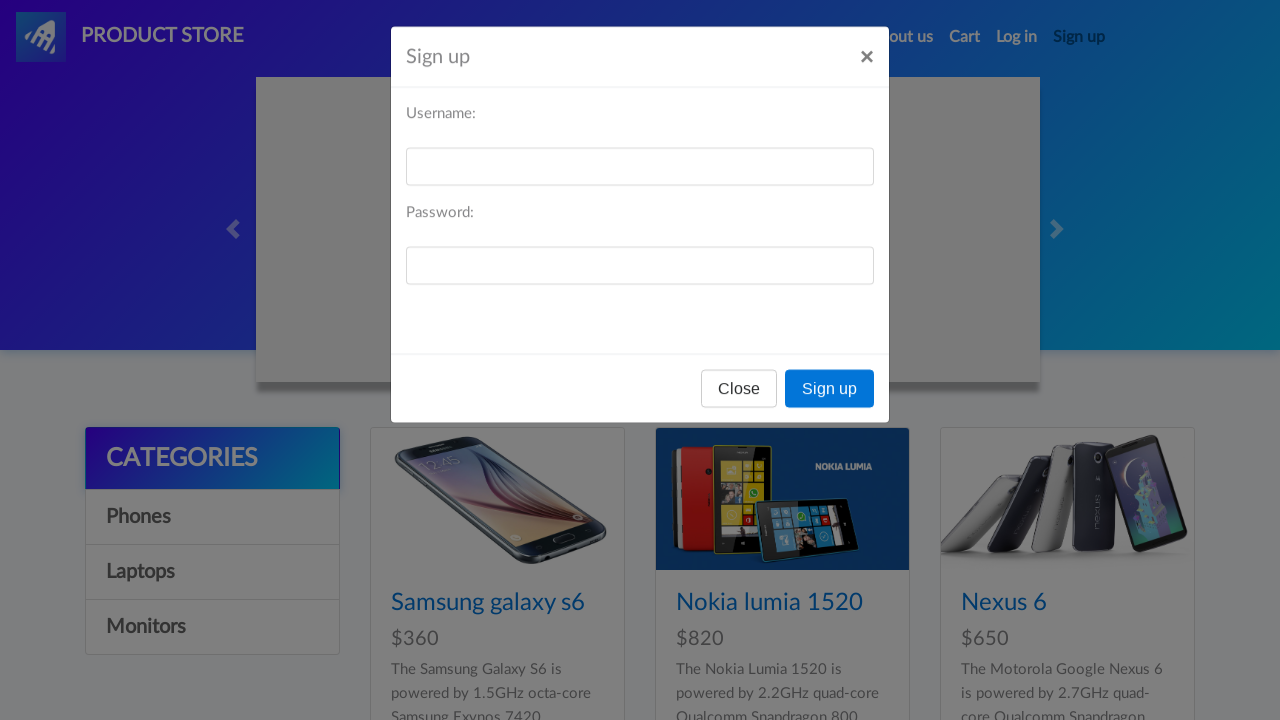

Filled username field with 'testuser847' on #sign-username
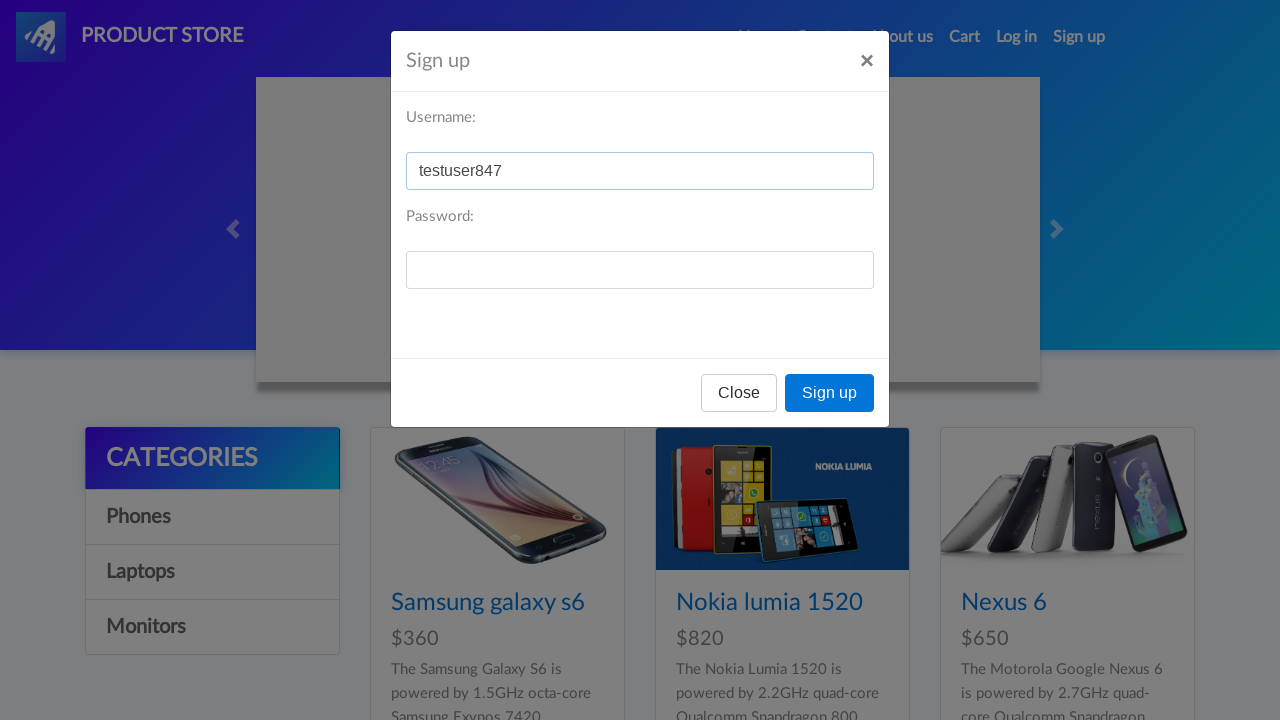

Filled password field with 'TestPass123!' on #sign-password
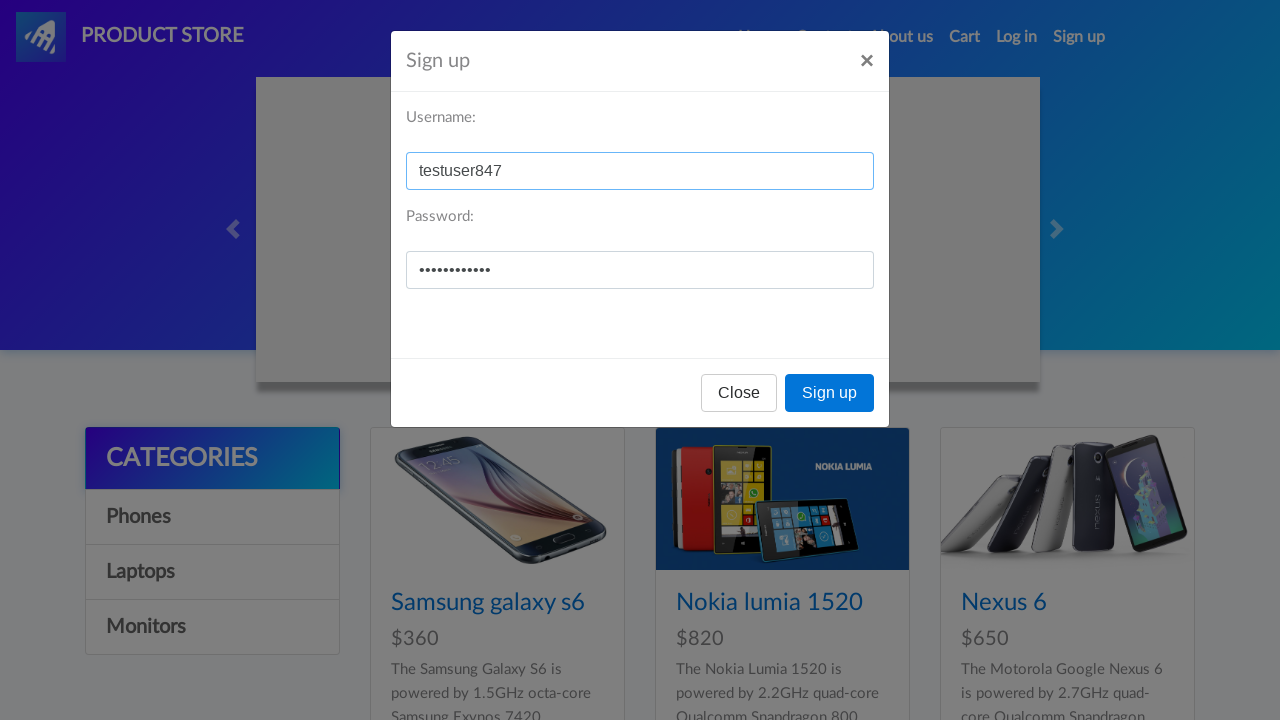

Clicked signup button to submit form at (830, 393) on button[onclick='register()']
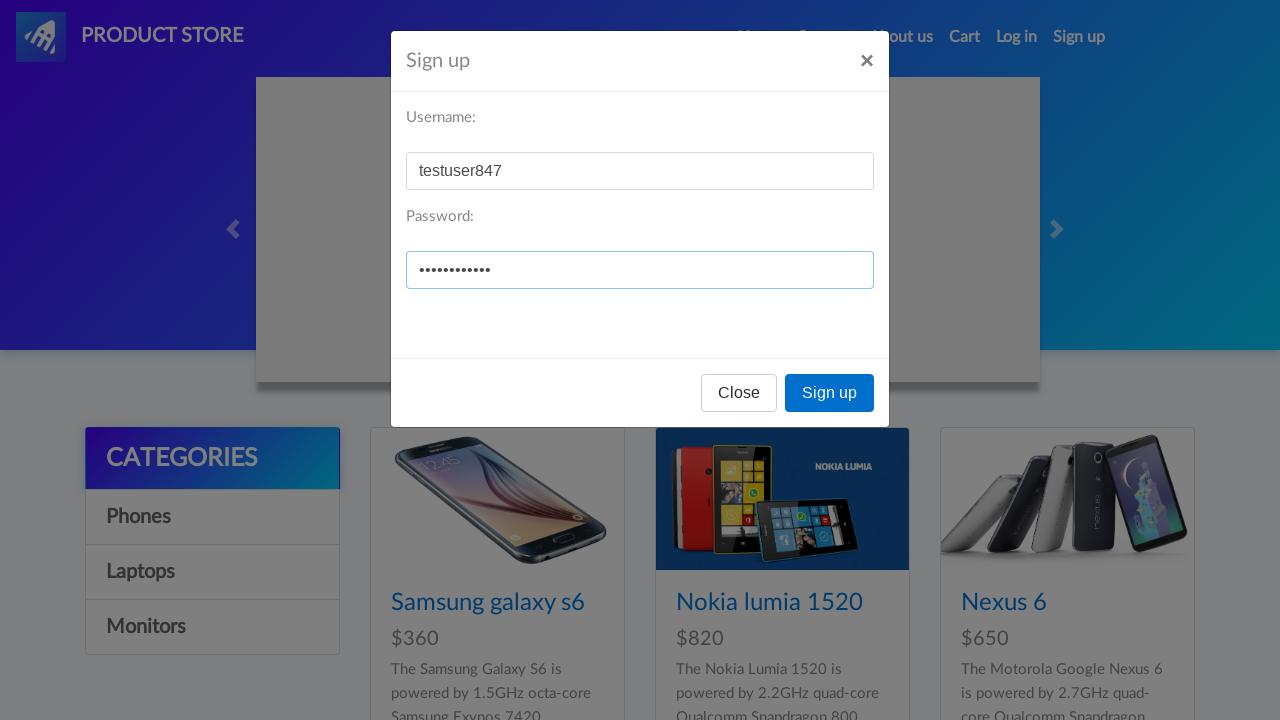

Accepted signup confirmation alert
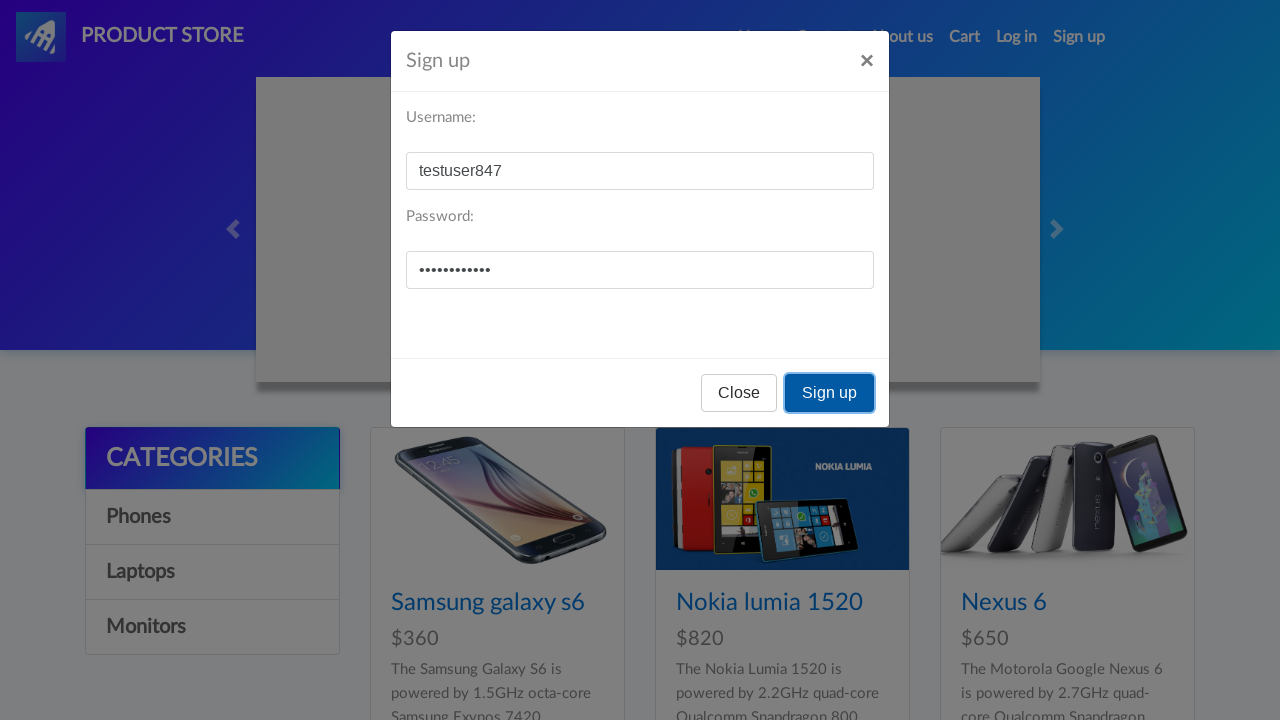

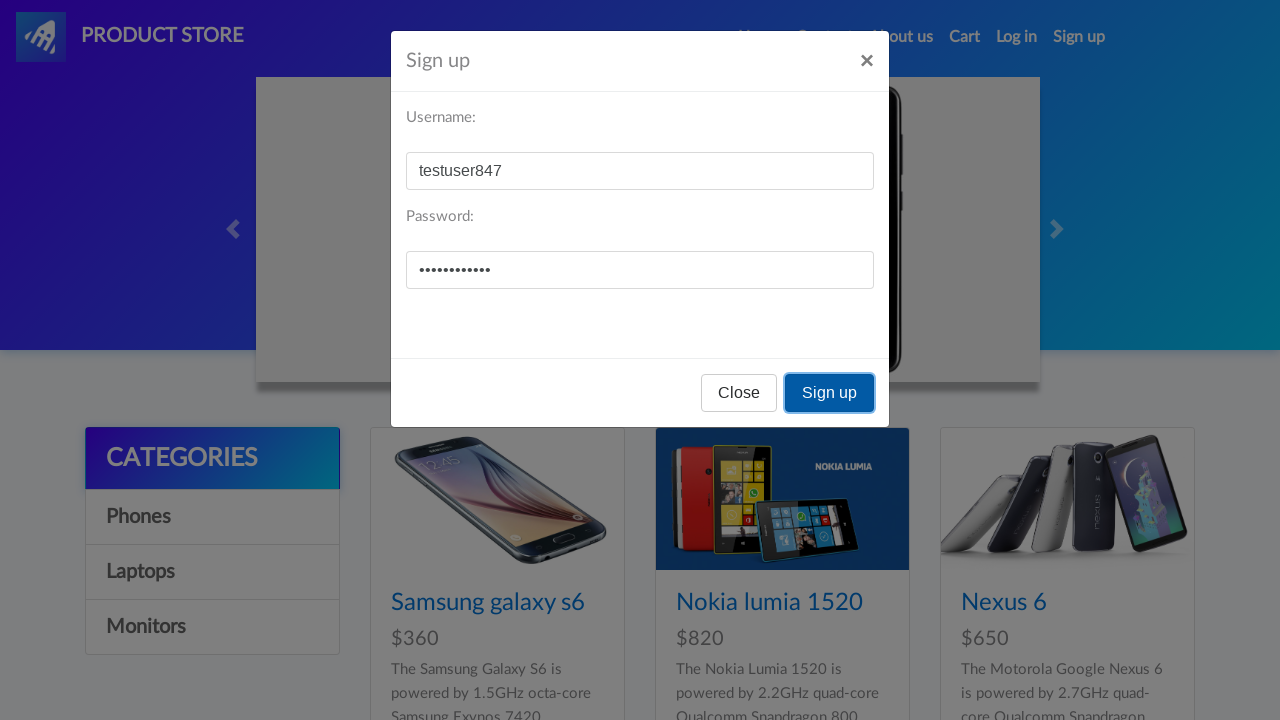